Navigates to the DemoQA automation practice form page and verifies that the "Student Registration Form" heading is displayed

Starting URL: https://demoqa.com/automation-practice-form

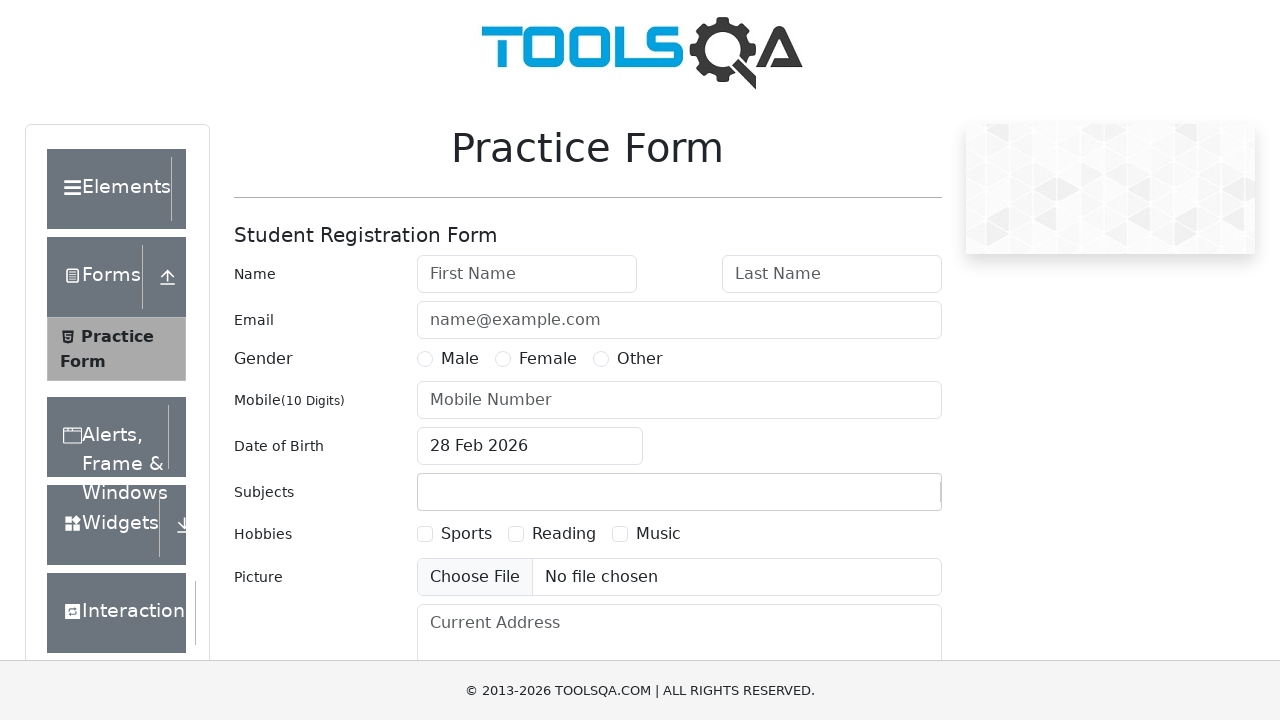

Navigated to DemoQA automation practice form page
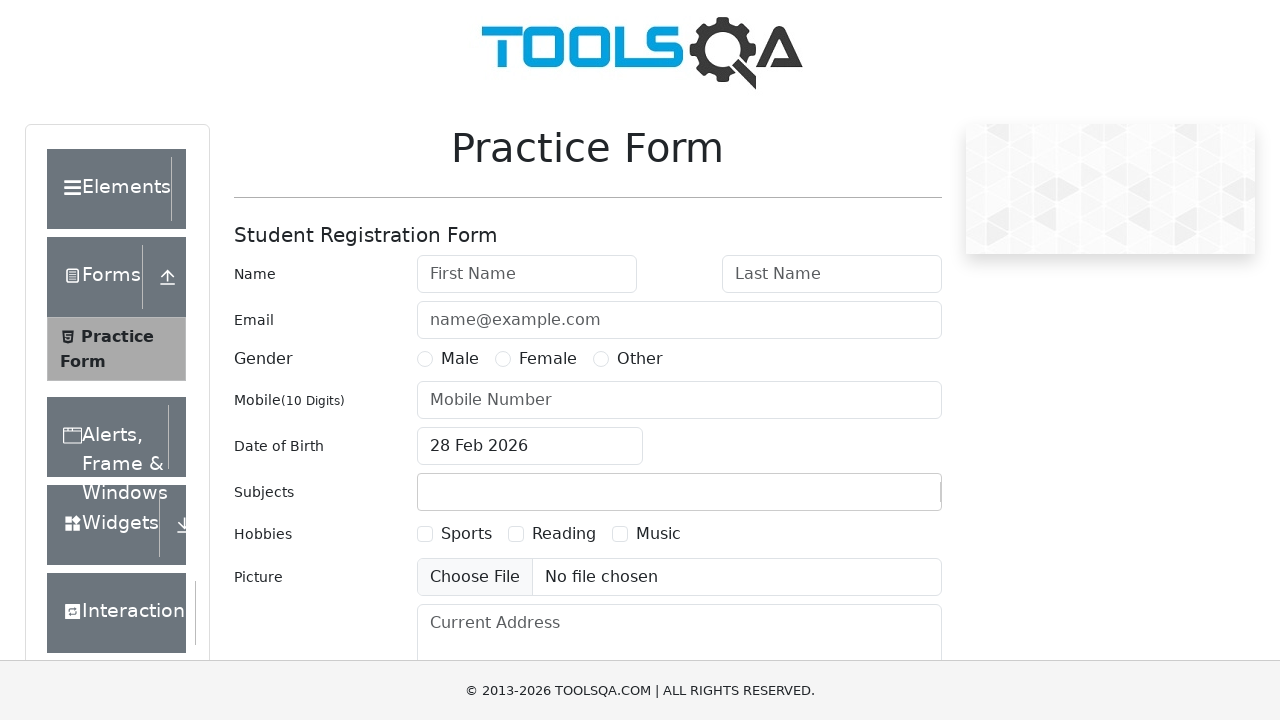

Student Registration Form heading element loaded
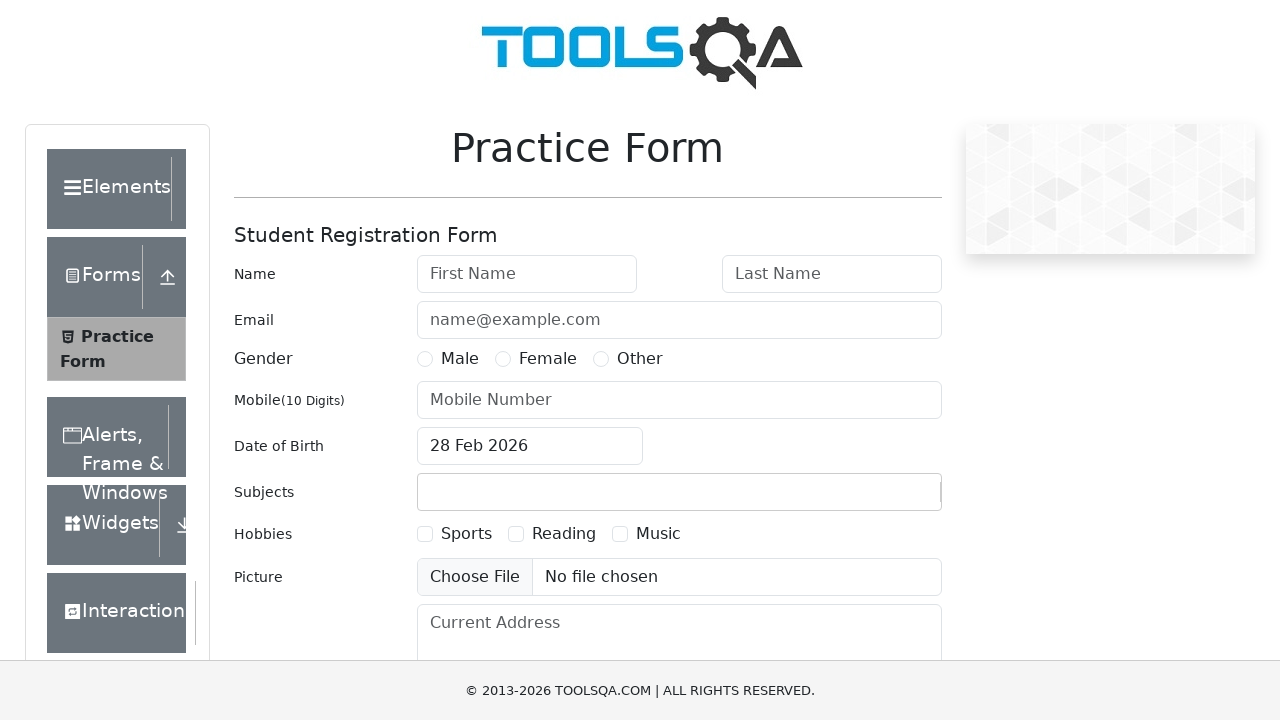

Verified 'Student Registration Form' heading is displayed
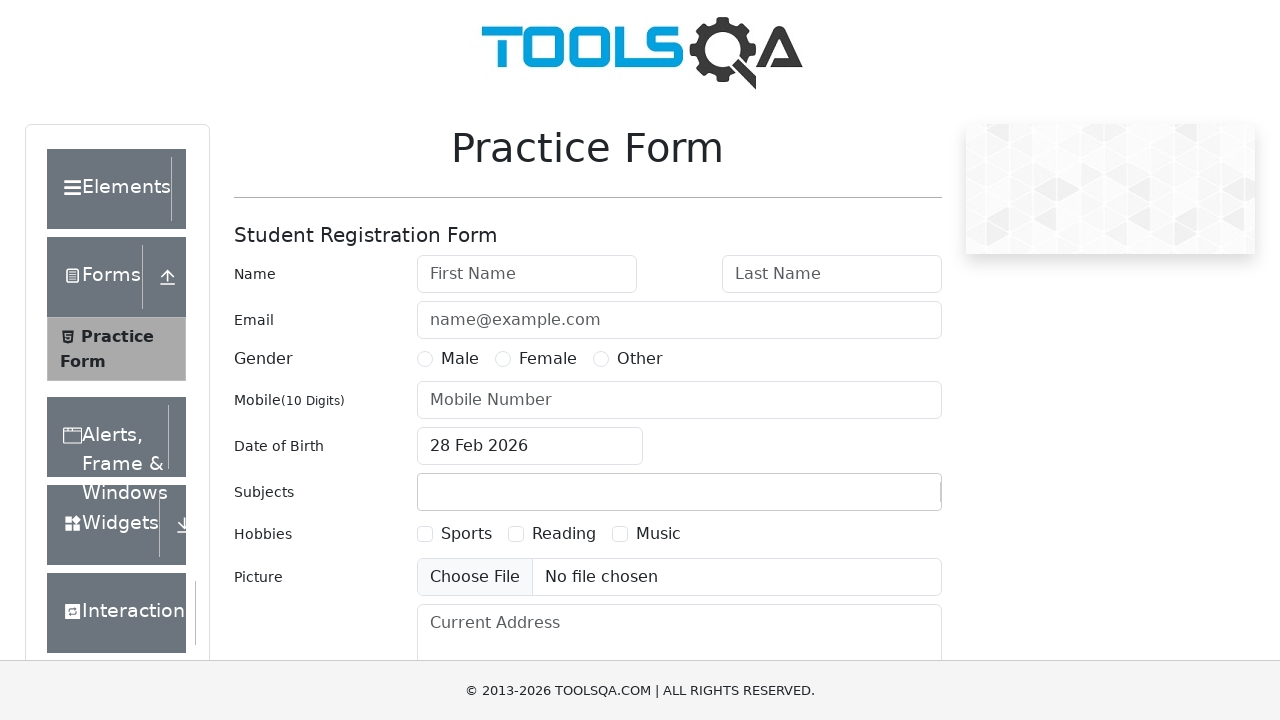

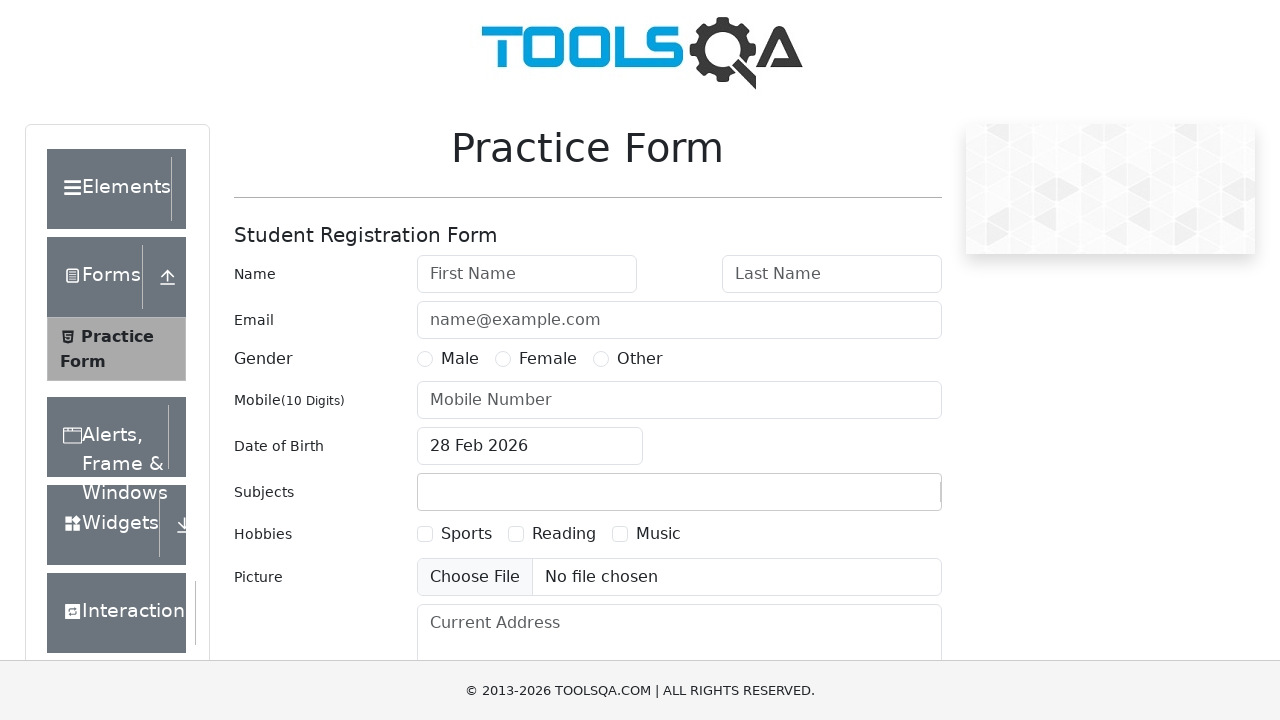